Tests horizontal slider by clicking and dragging it to move the slider position

Starting URL: https://the-internet.herokuapp.com/horizontal_slider

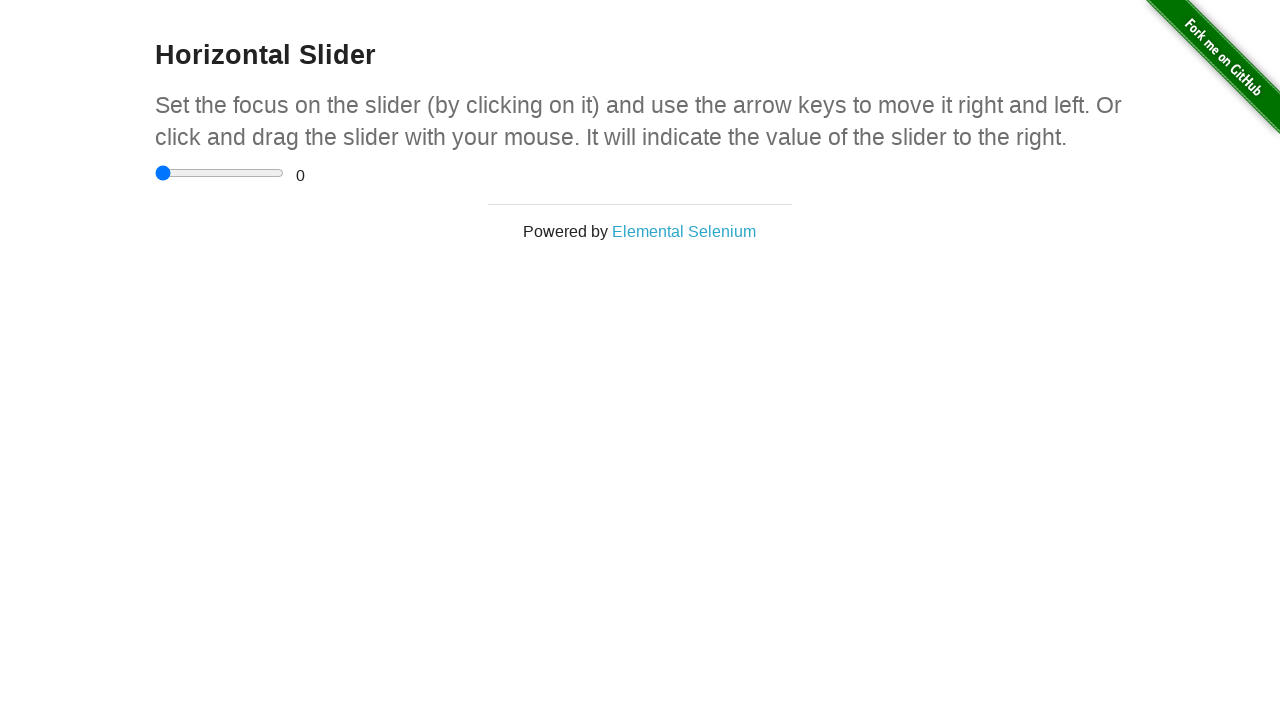

Navigated to horizontal slider page
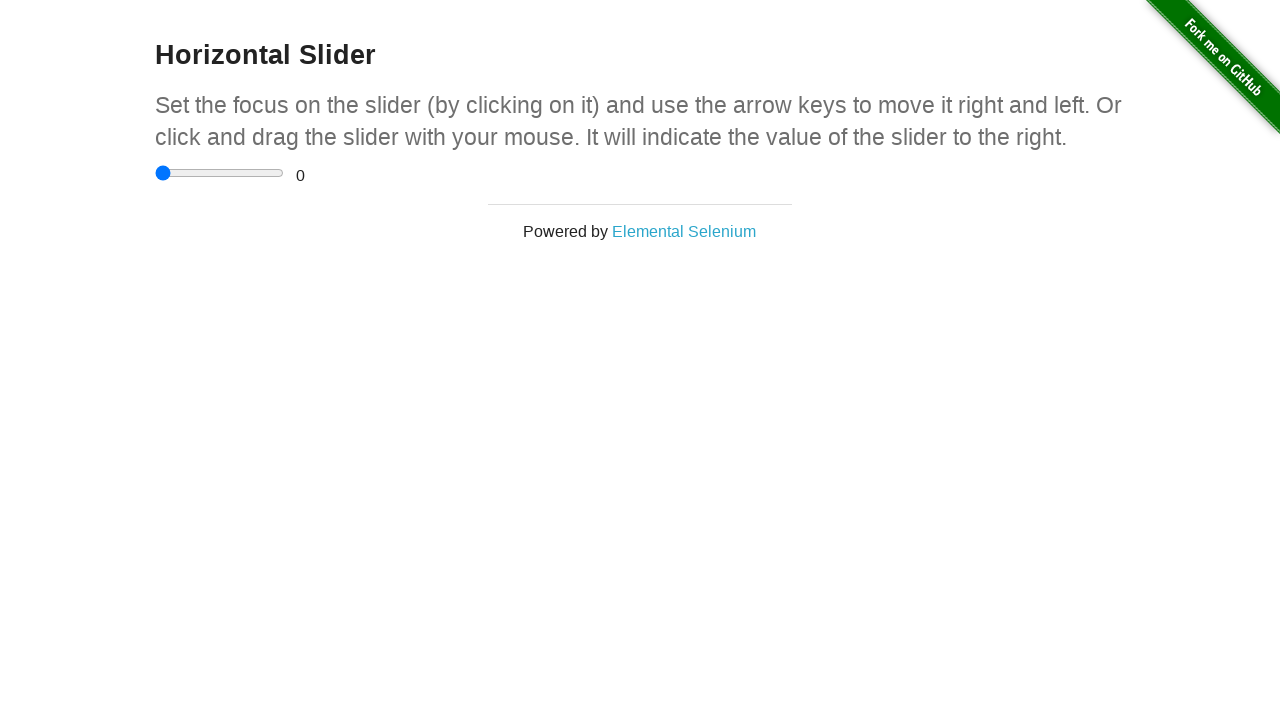

Located the horizontal slider element
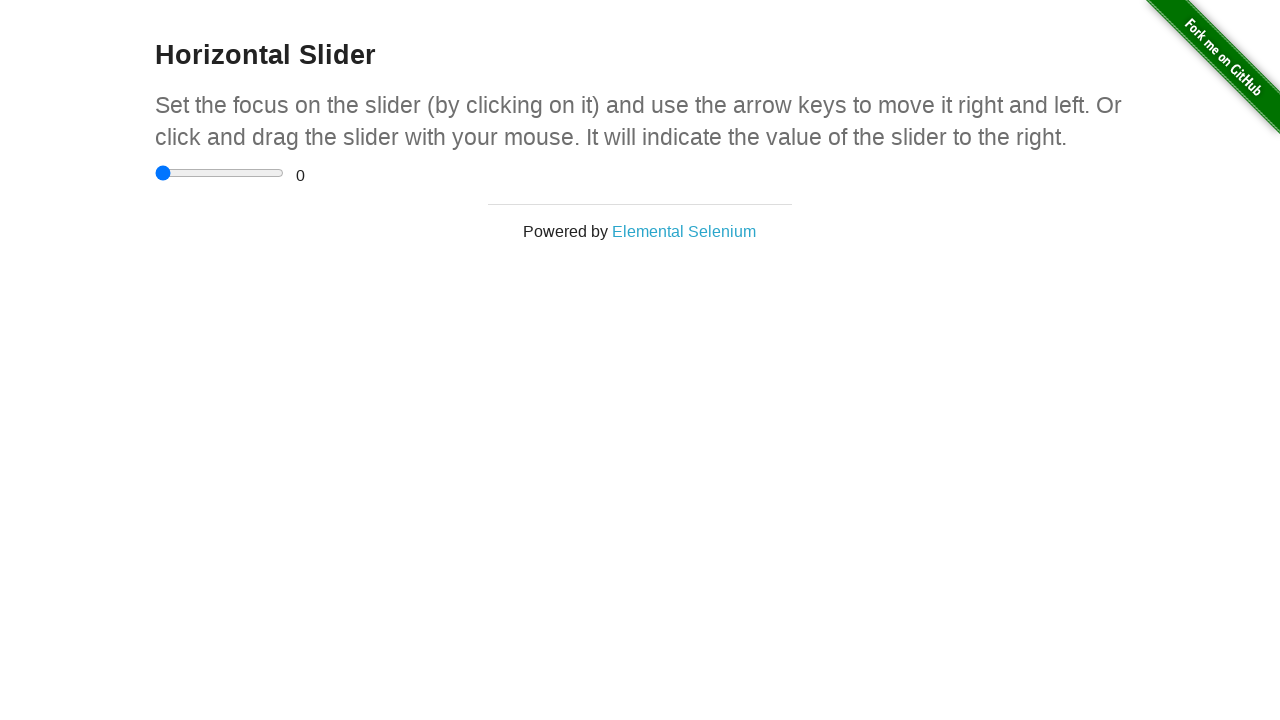

Dragged slider horizontally by 50 pixels to change position at (205, 165)
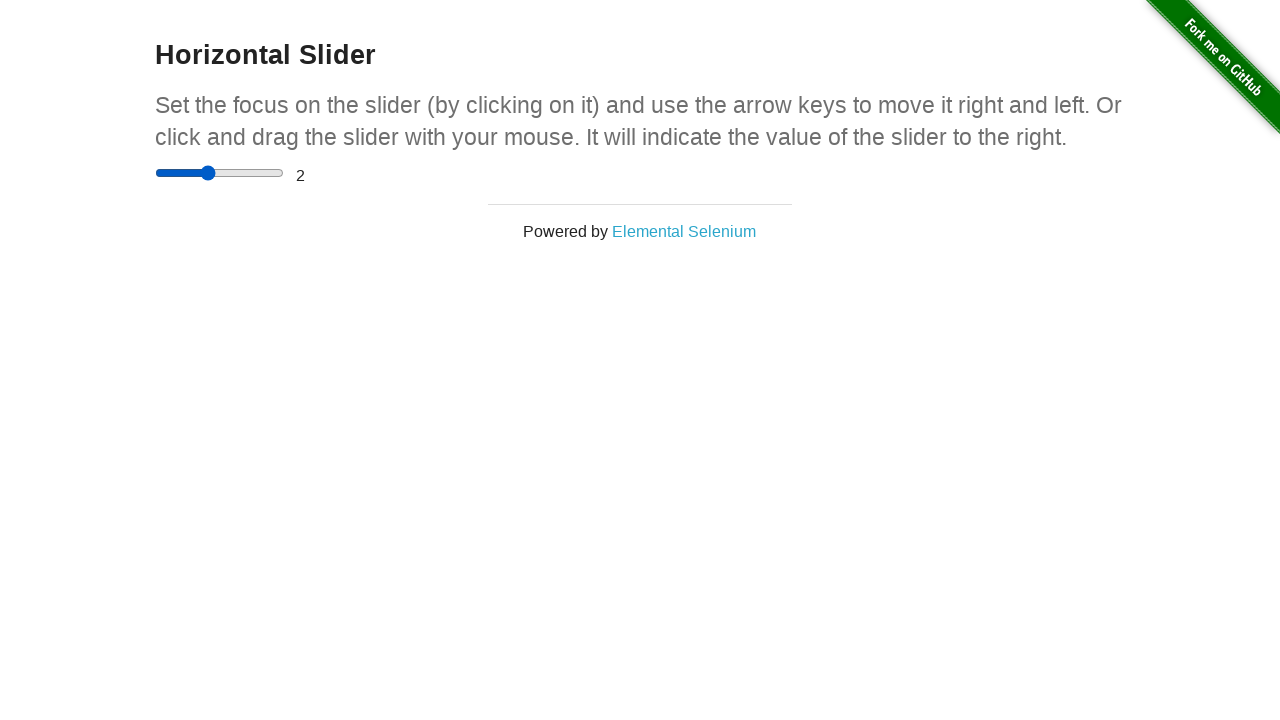

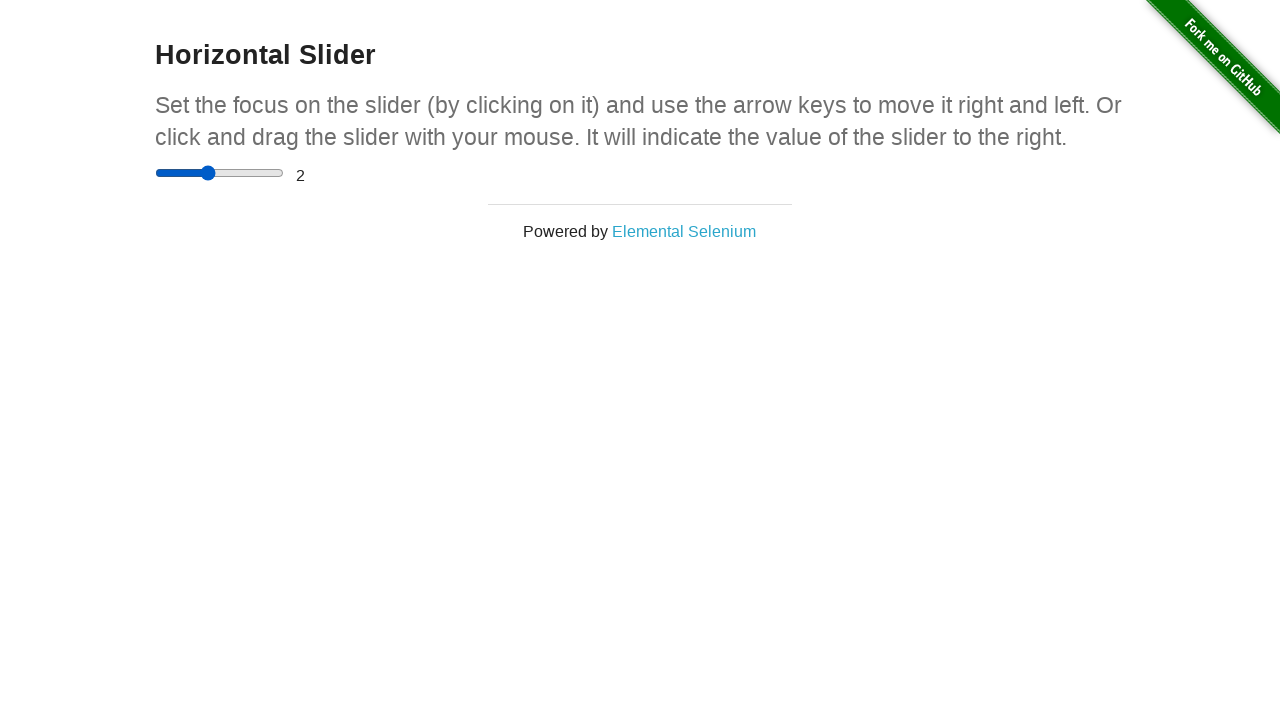